Tests filling the username field in a text box form with a sample name

Starting URL: https://demoqa.com/text-box

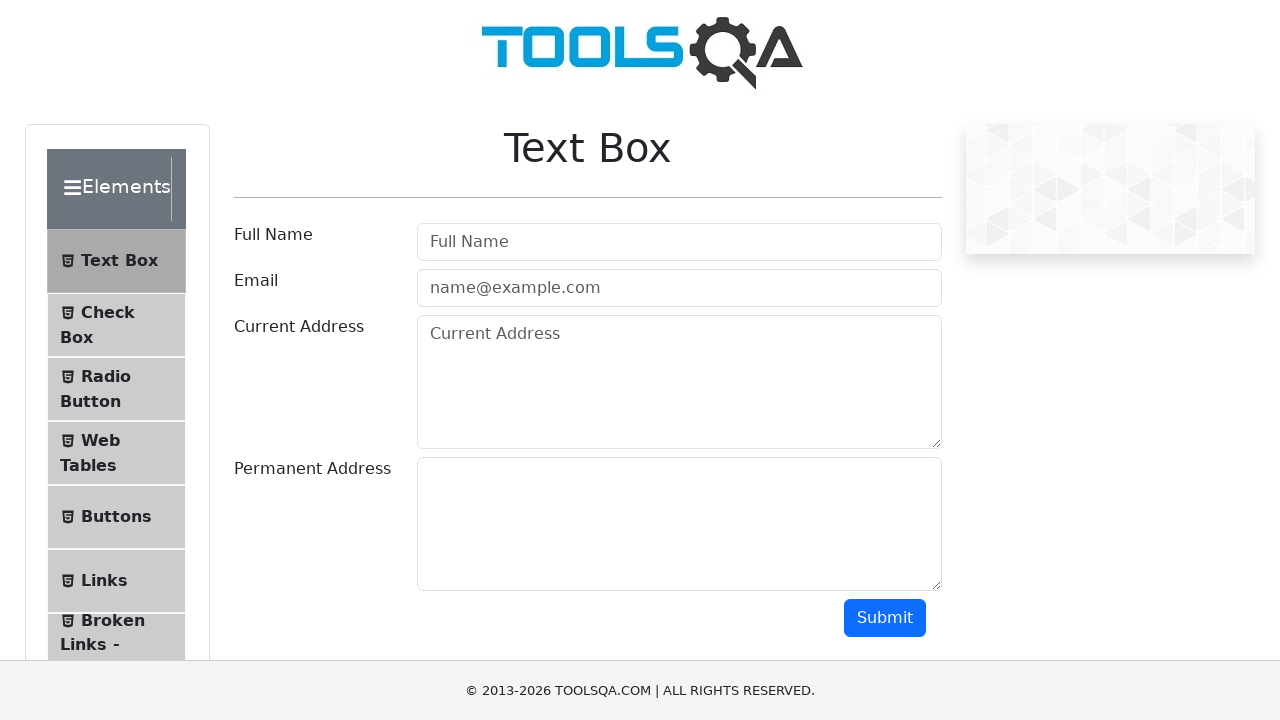

Filled username field with 'Luc Sim' on #userName
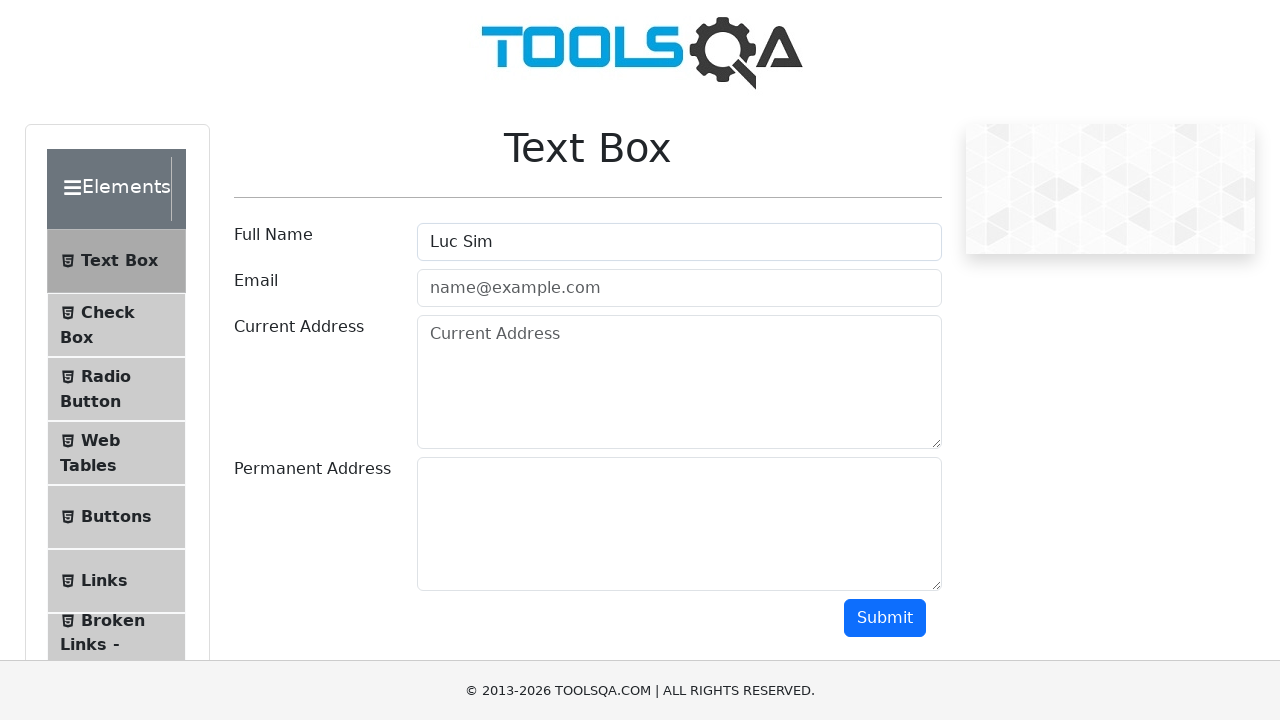

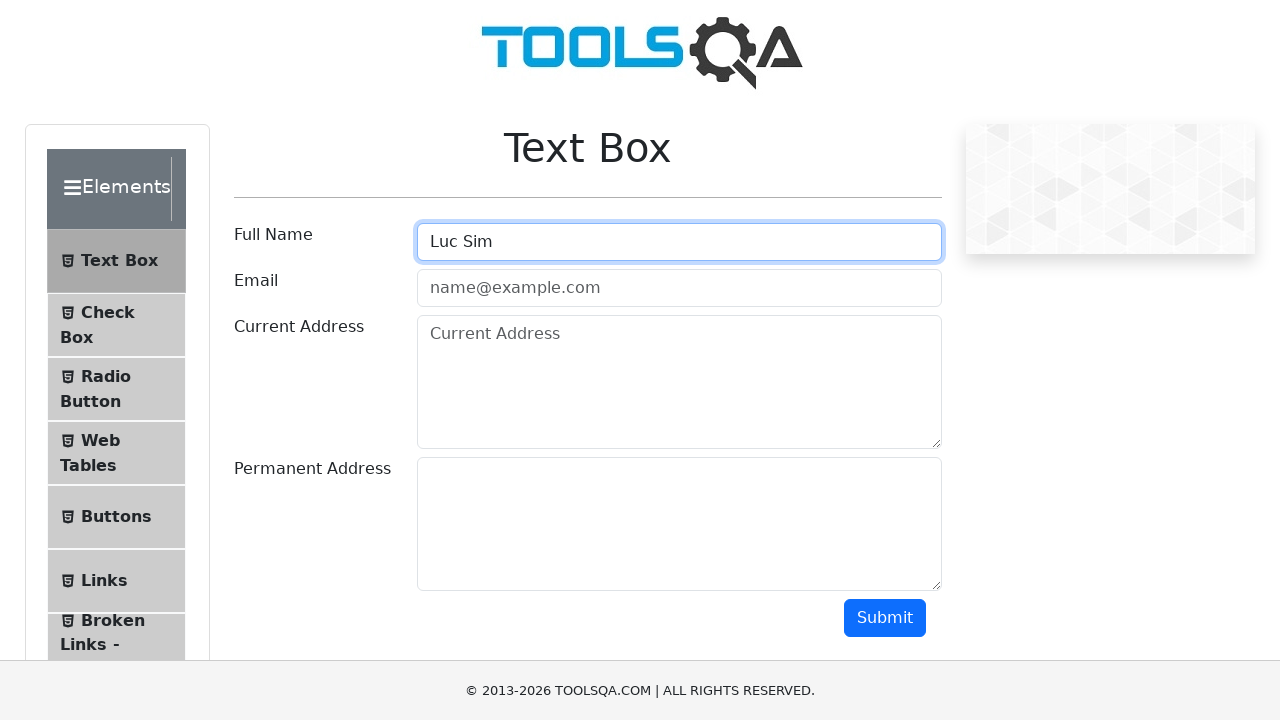